Tests multiple window/tab handling by opening a new tab, navigating to a different page, extracting course text from the second tab, and entering it into a form field on the original tab

Starting URL: https://rahulshettyacademy.com/angularpractice/

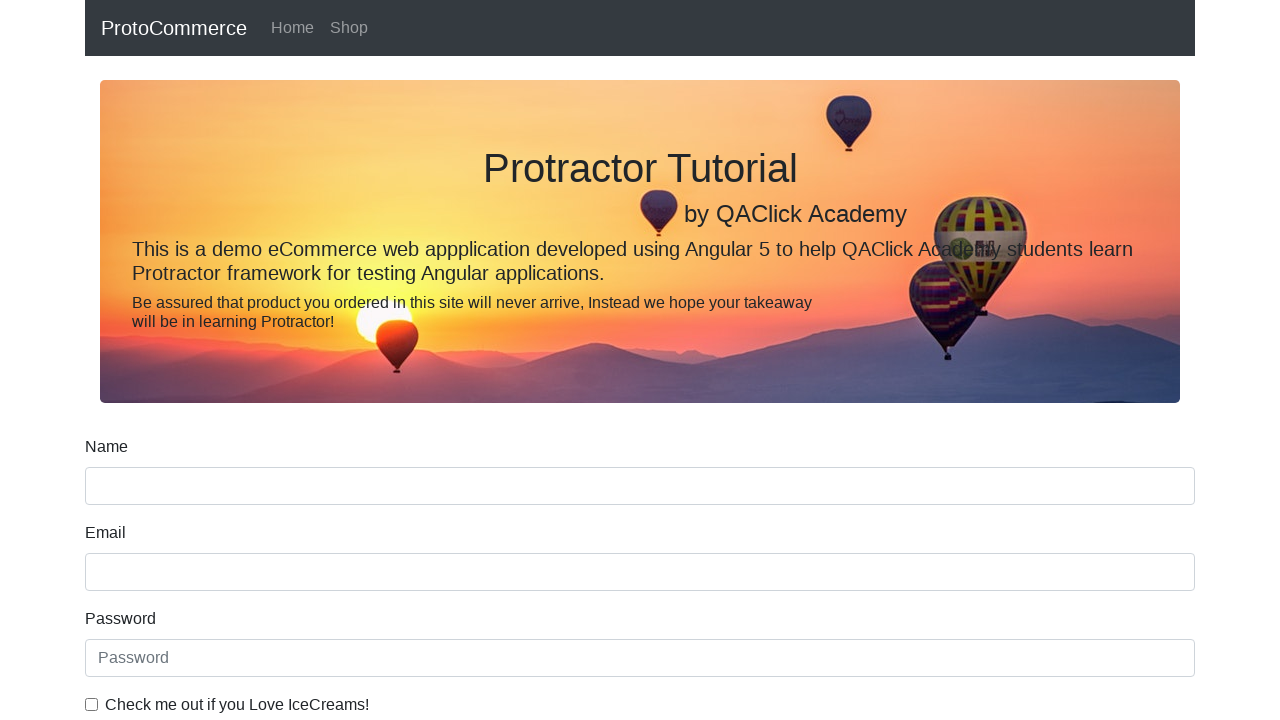

Opened a new tab/page
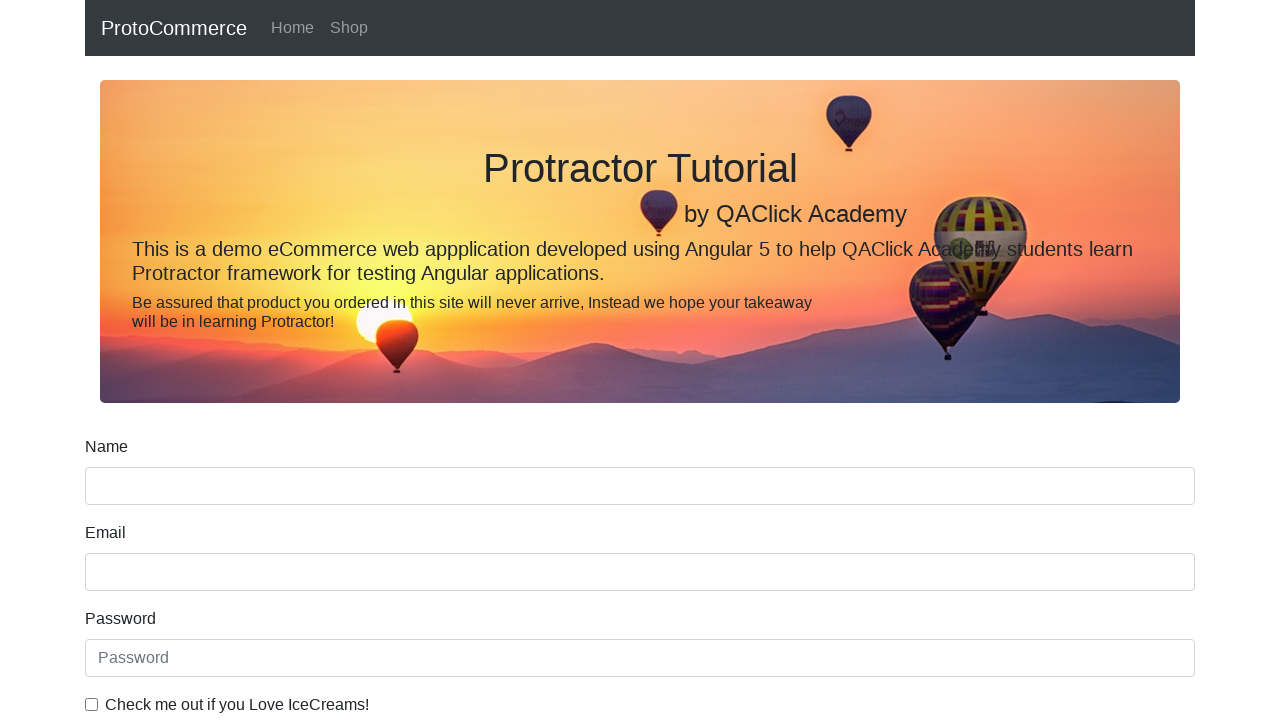

Navigated to Rahul Shetty Academy homepage in new tab
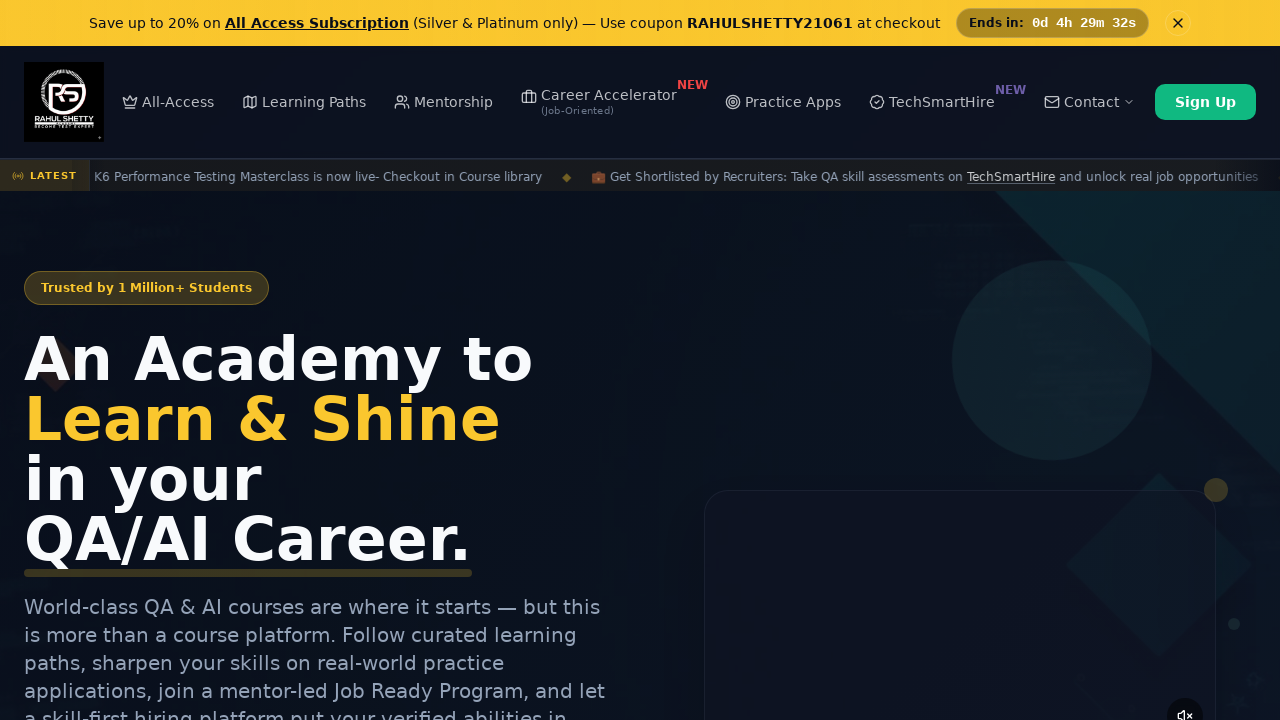

Located all course links on the homepage
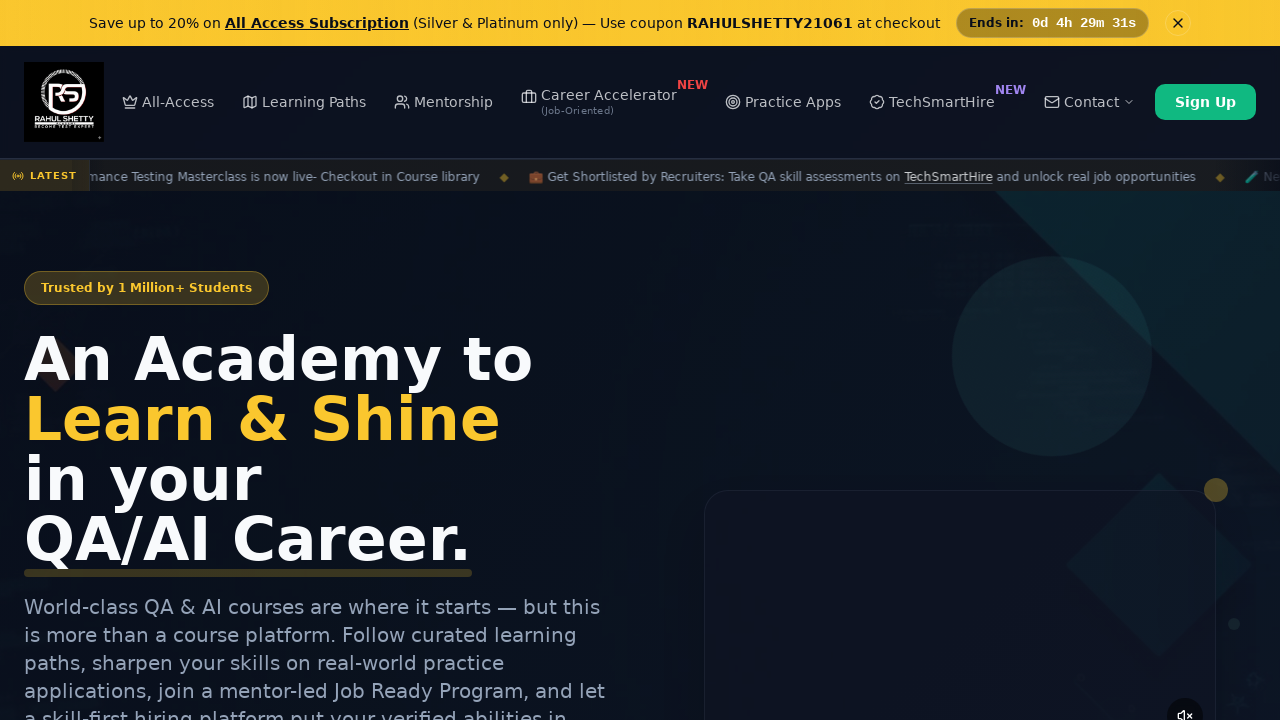

Extracted course text from second course link: 'Playwright Testing'
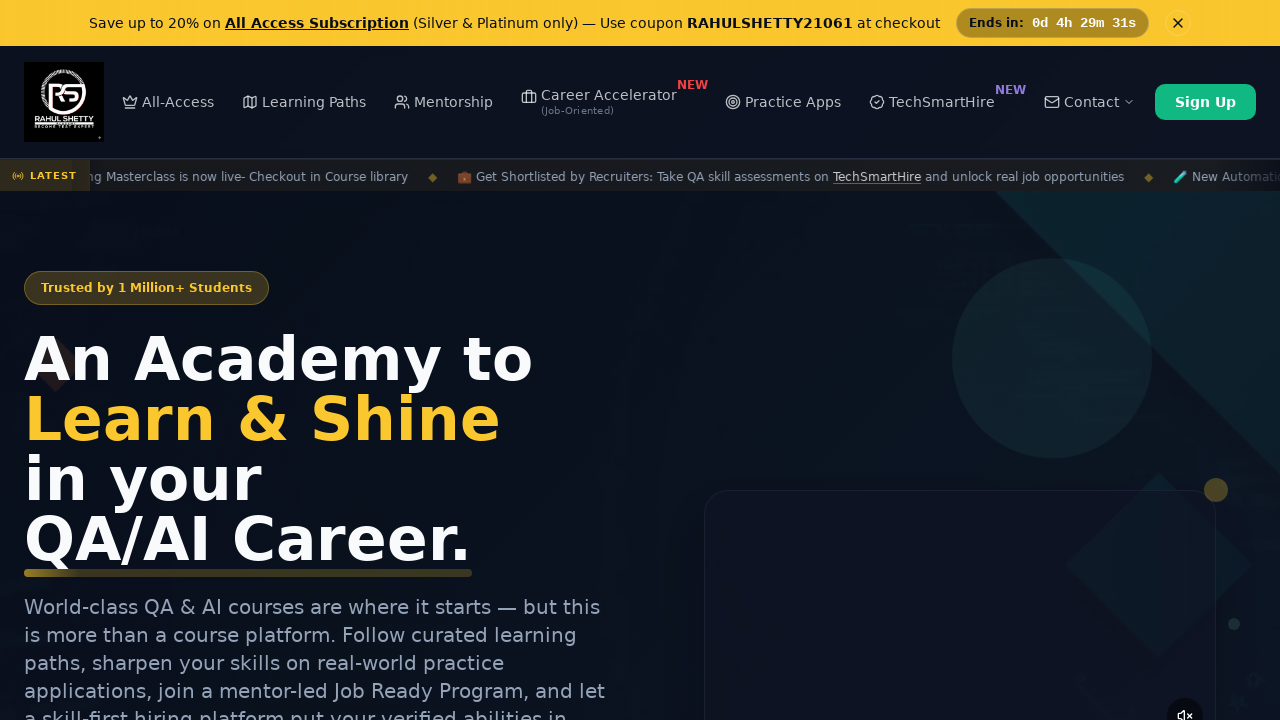

Brought original tab to front
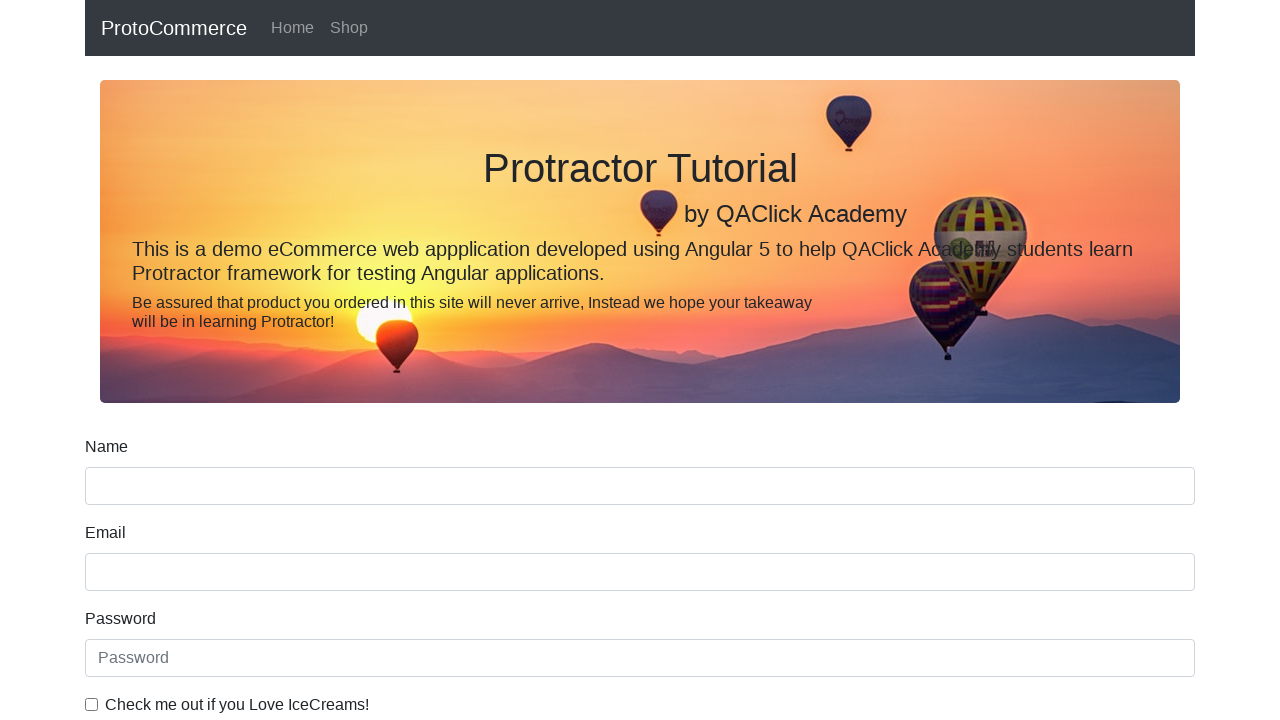

Filled name field with course text: 'Playwright Testing' on input[name='name']
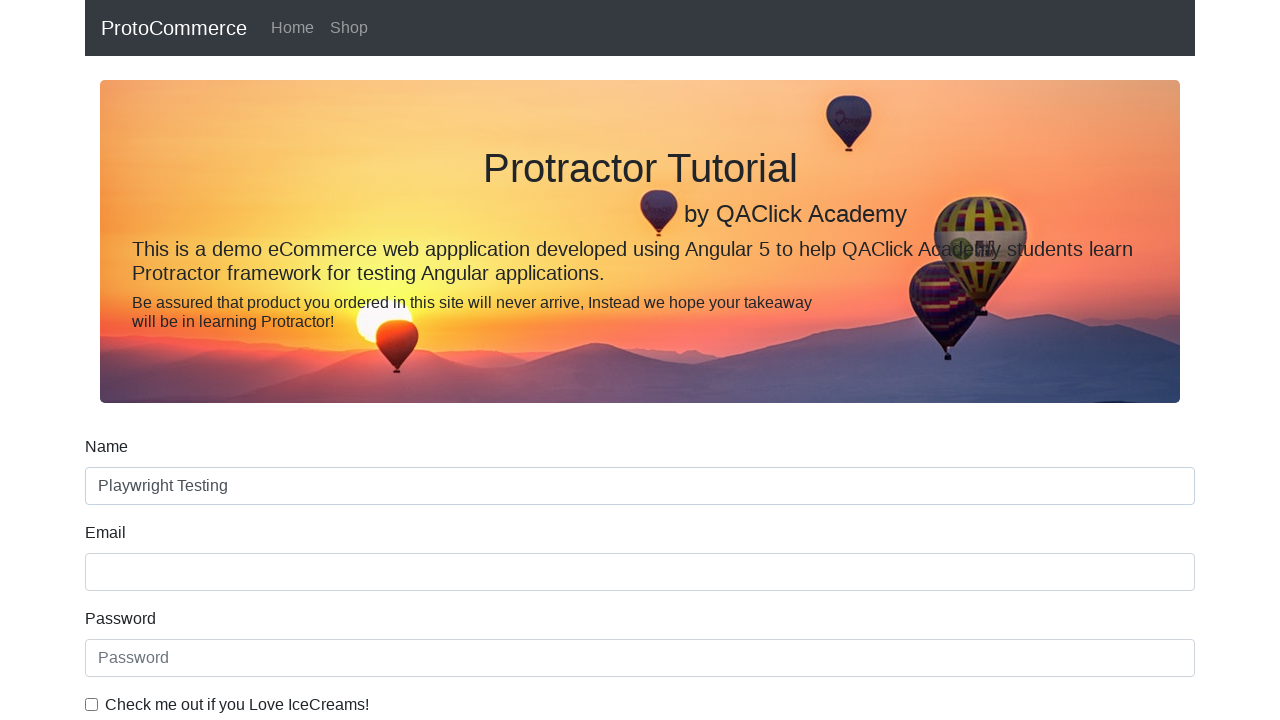

Confirmed name input field is present on the page
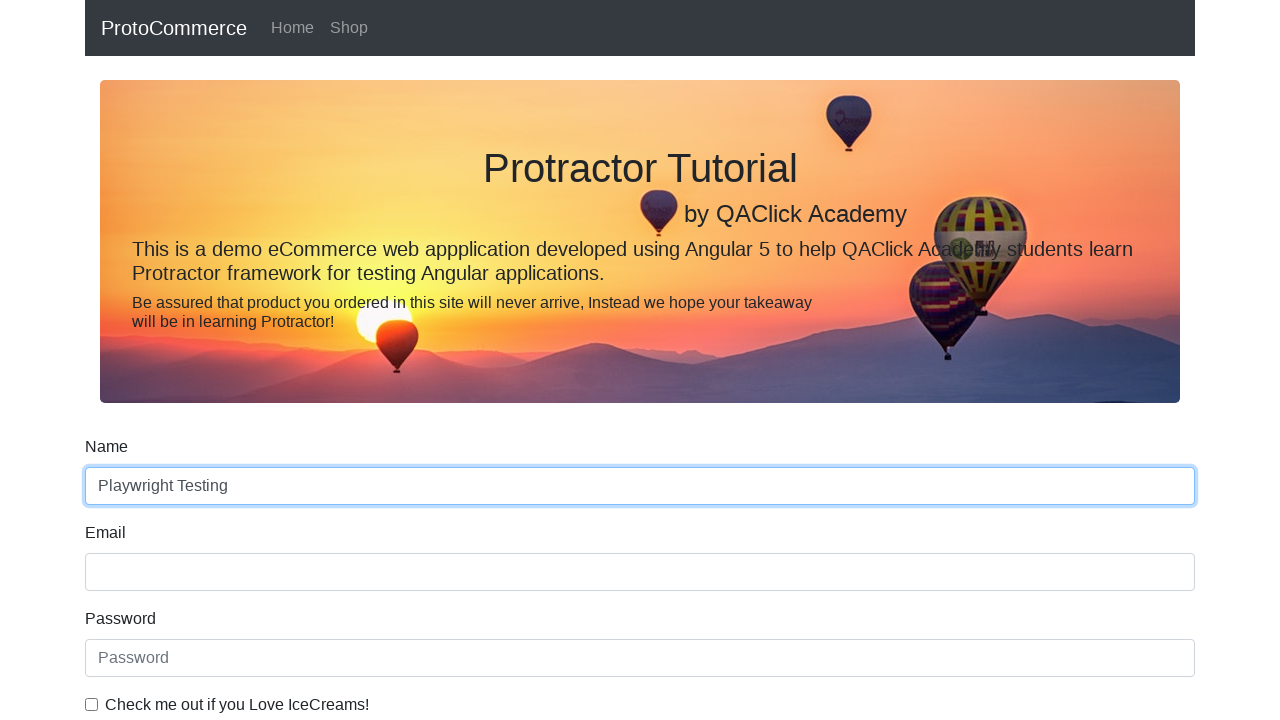

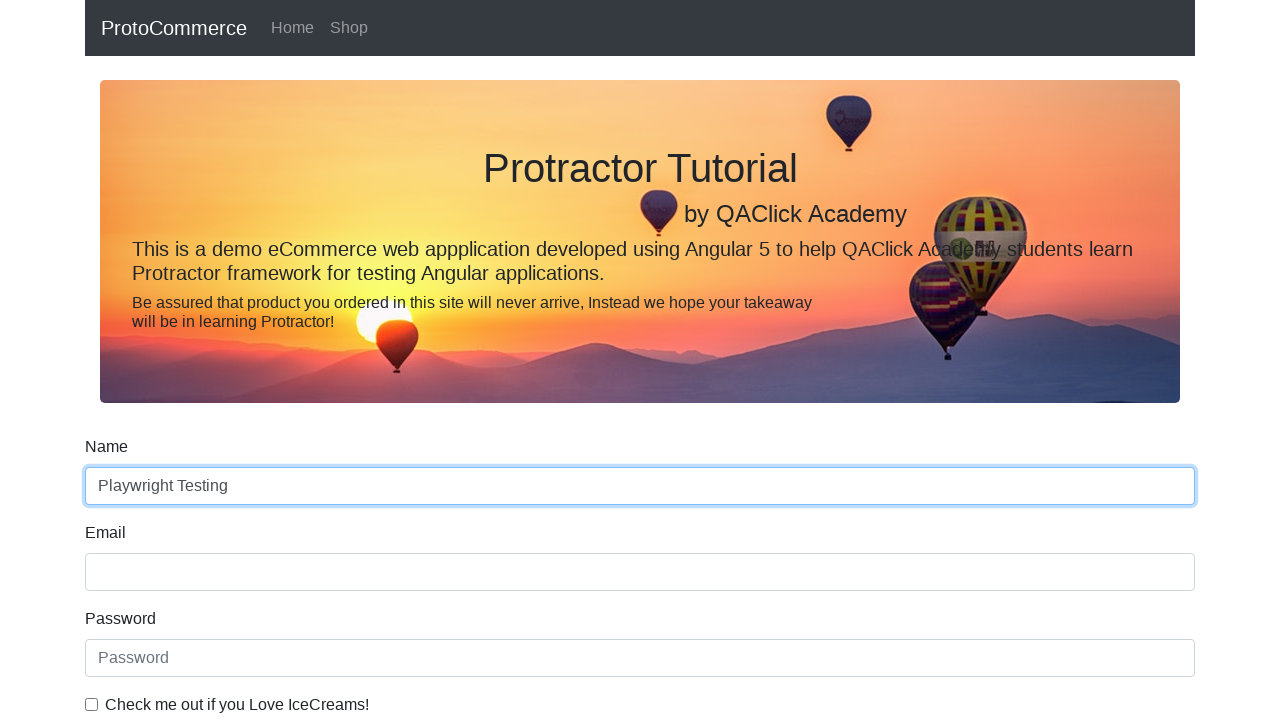